Navigates to Rediff website and clicks on the Money link after waiting for it to be visible

Starting URL: https://www.rediff.com/

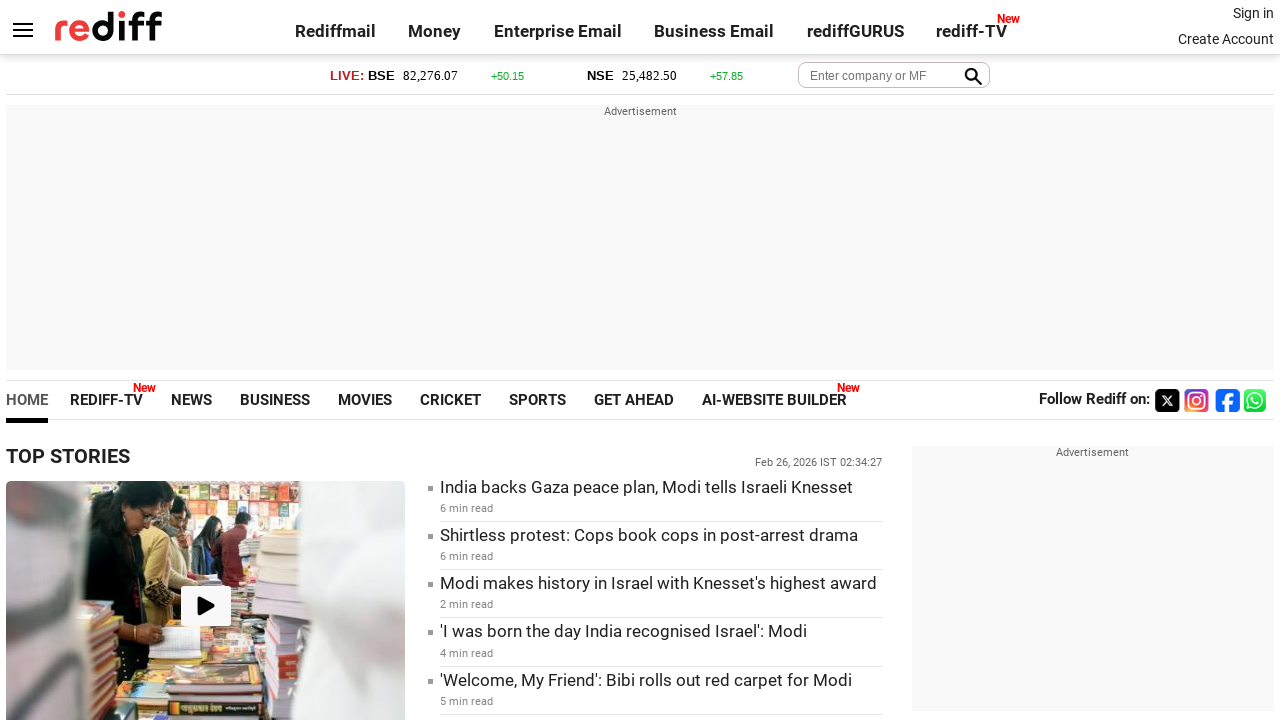

Waited for Money link to be visible on Rediff website
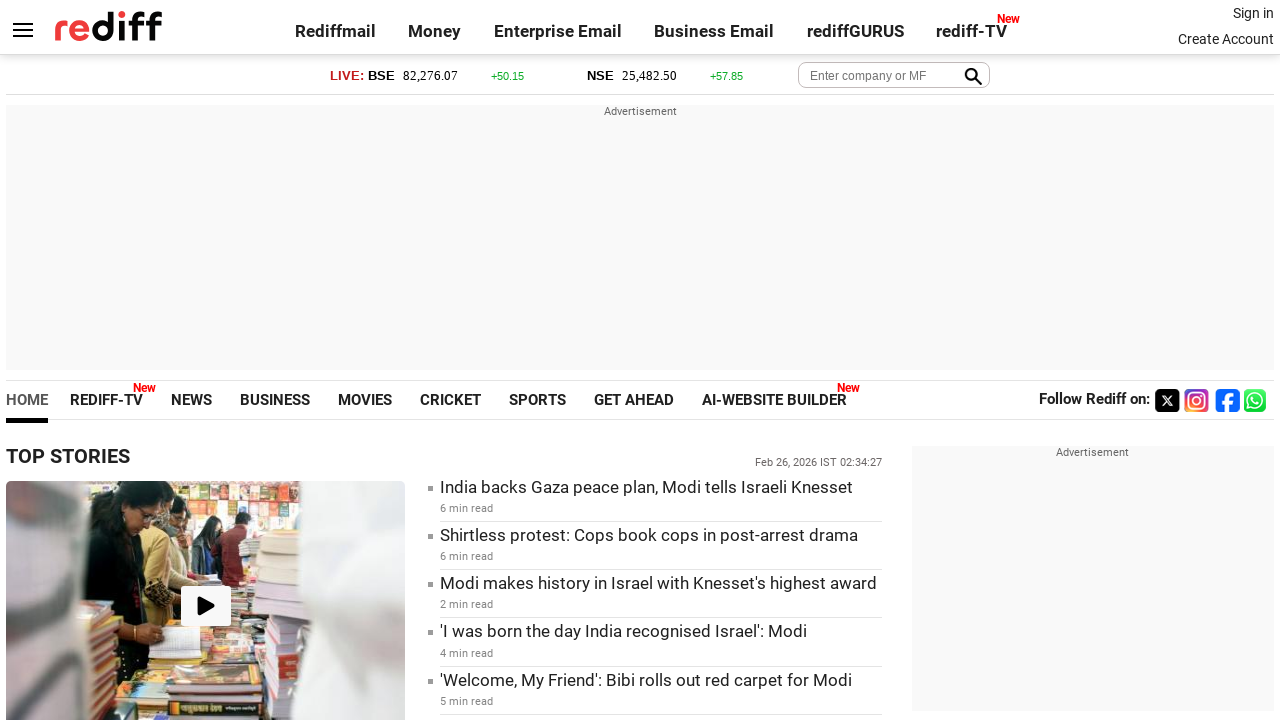

Clicked on Money link at (435, 31) on xpath=//a[text()='Money']
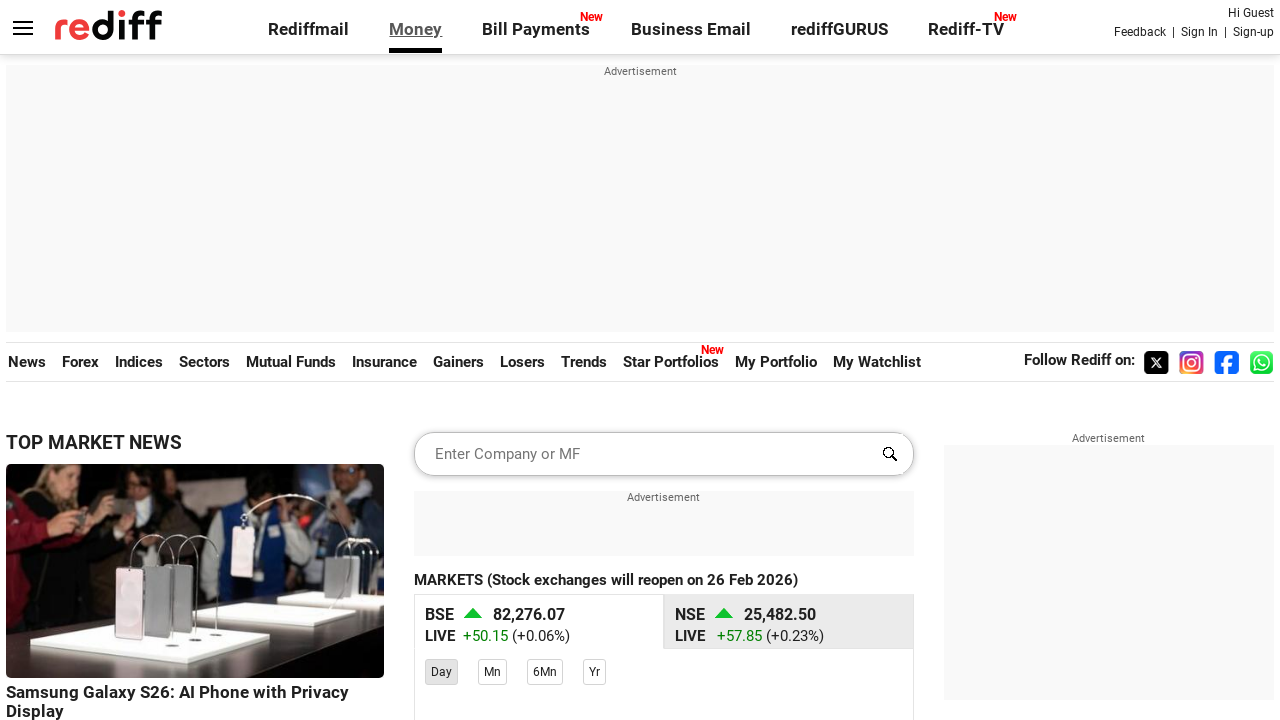

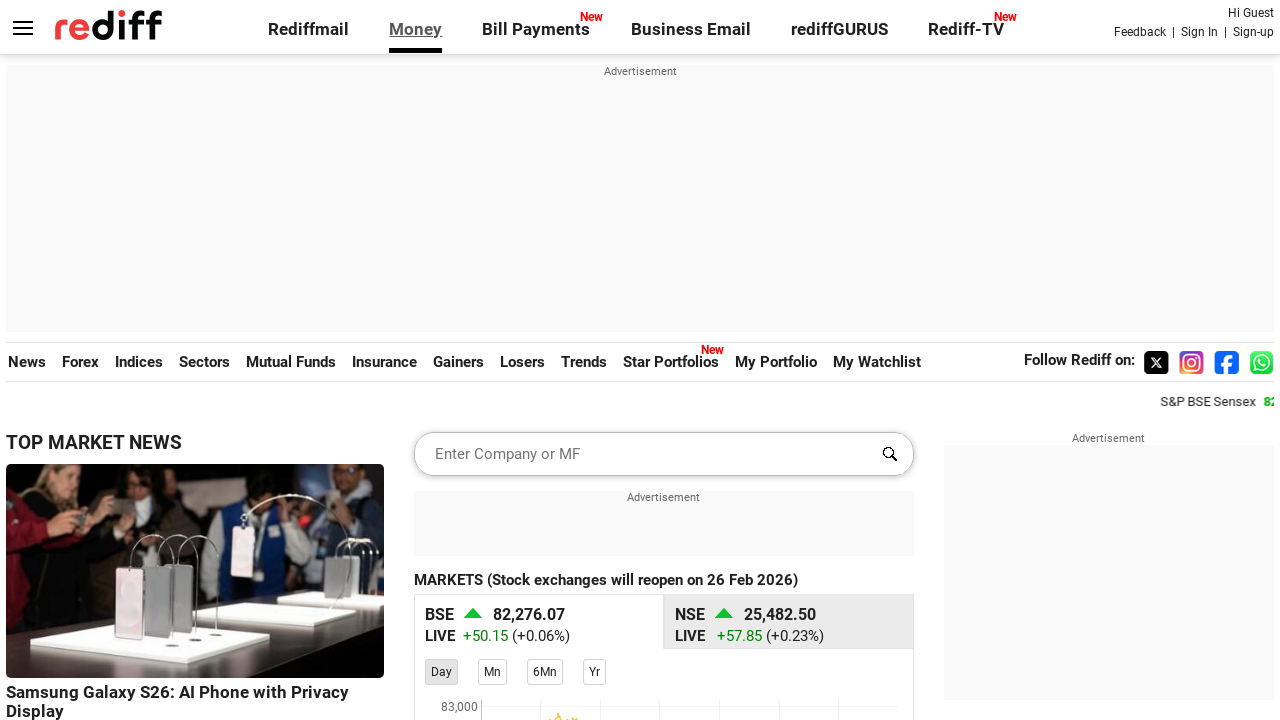